Tests the DemoQA automation practice form by filling in personal information (name, email, gender, phone), selecting date of birth, adding subjects, choosing hobbies, entering address, selecting state/city, and submitting the form to verify successful submission.

Starting URL: https://demoqa.com/automation-practice-form

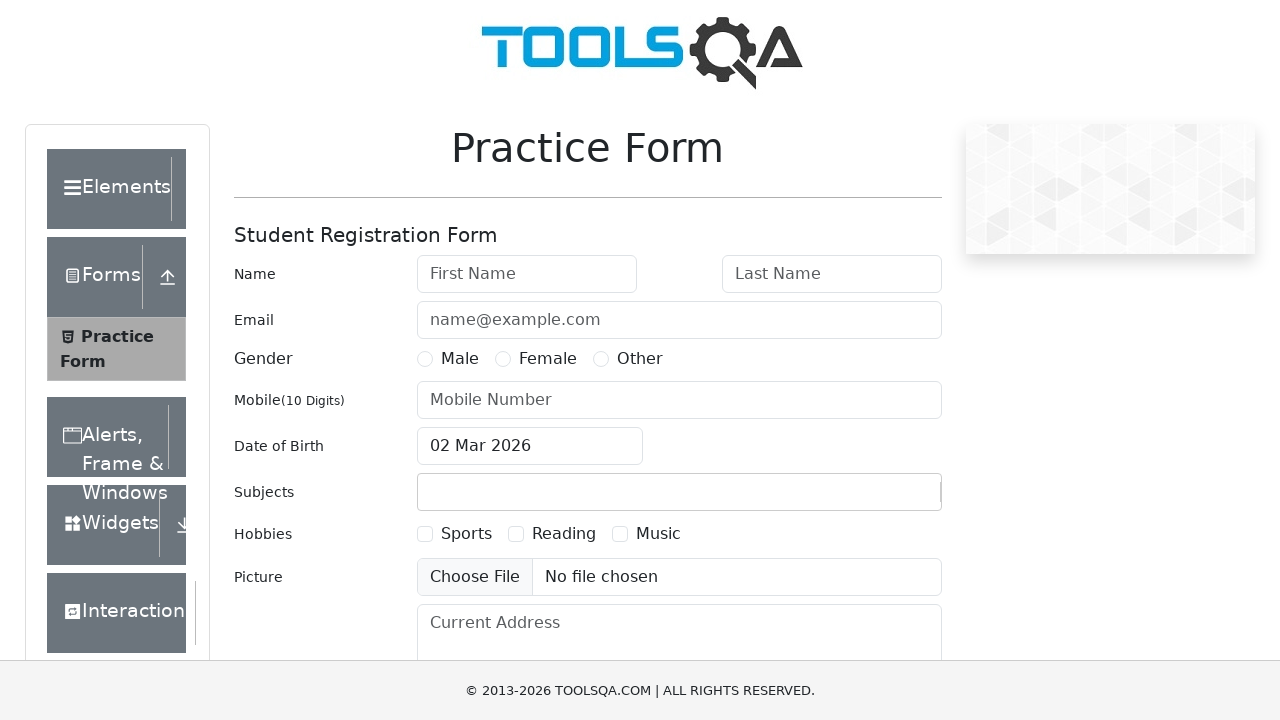

Filled first name field with 'Tran' on #firstName
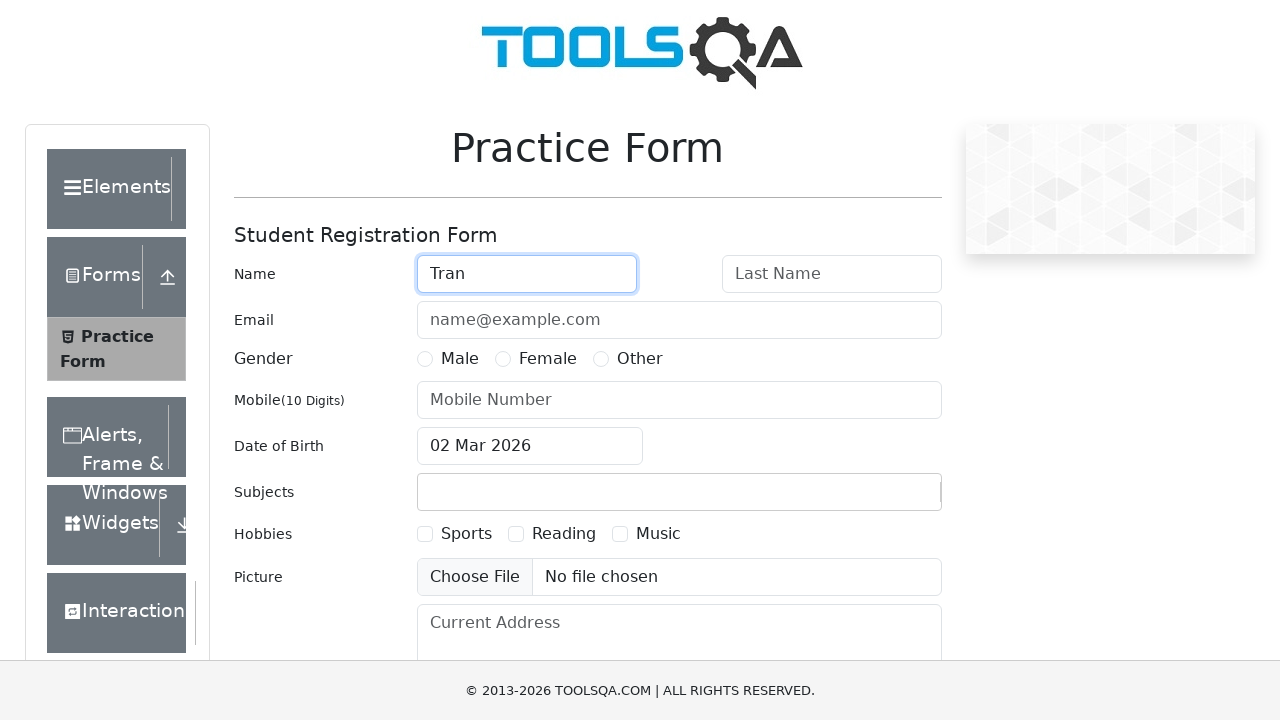

Filled last name field with 'Thanh' on #lastName
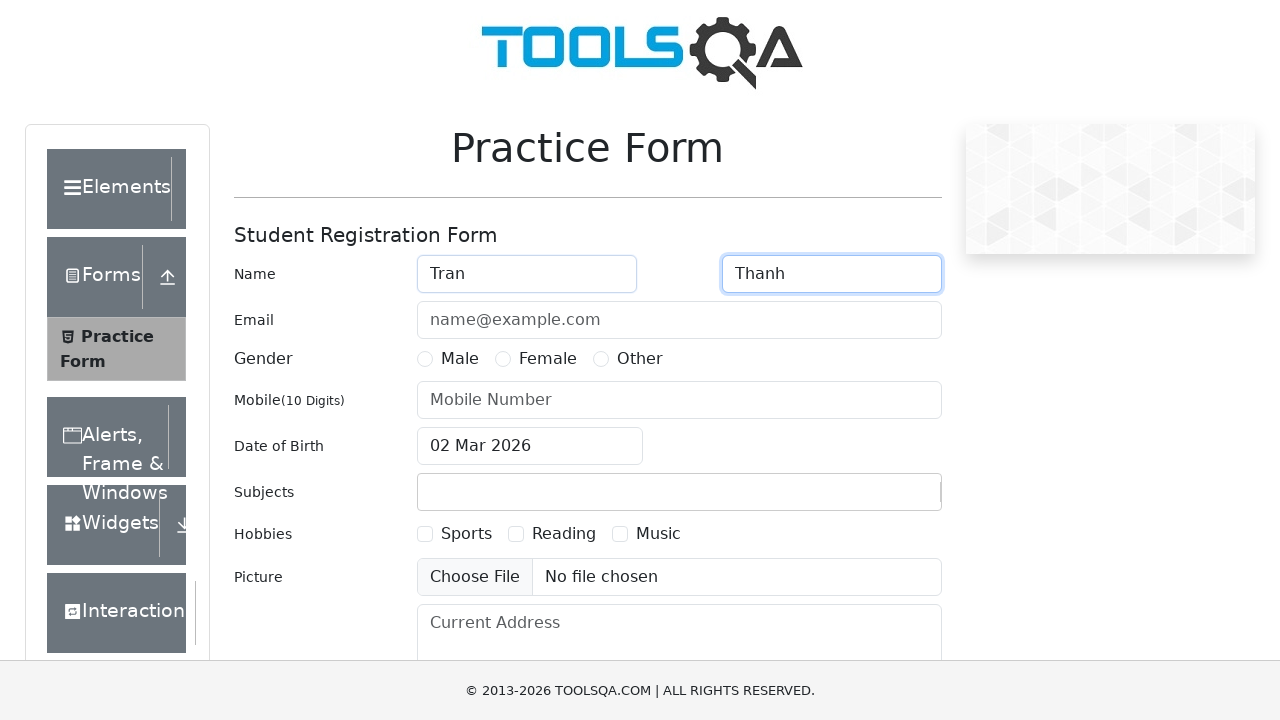

Filled email field with 'tranvinhthanh47@gmail.com' on #userEmail
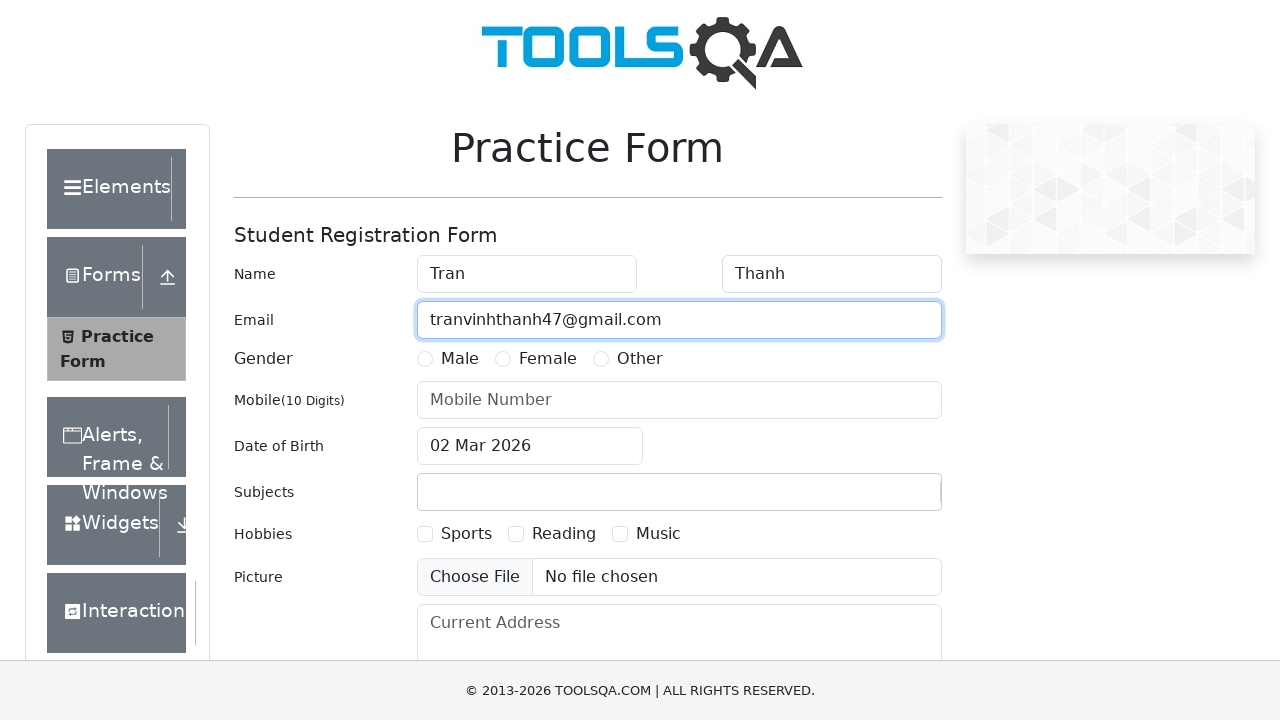

Selected Male gender option at (460, 359) on label[for='gender-radio-1']
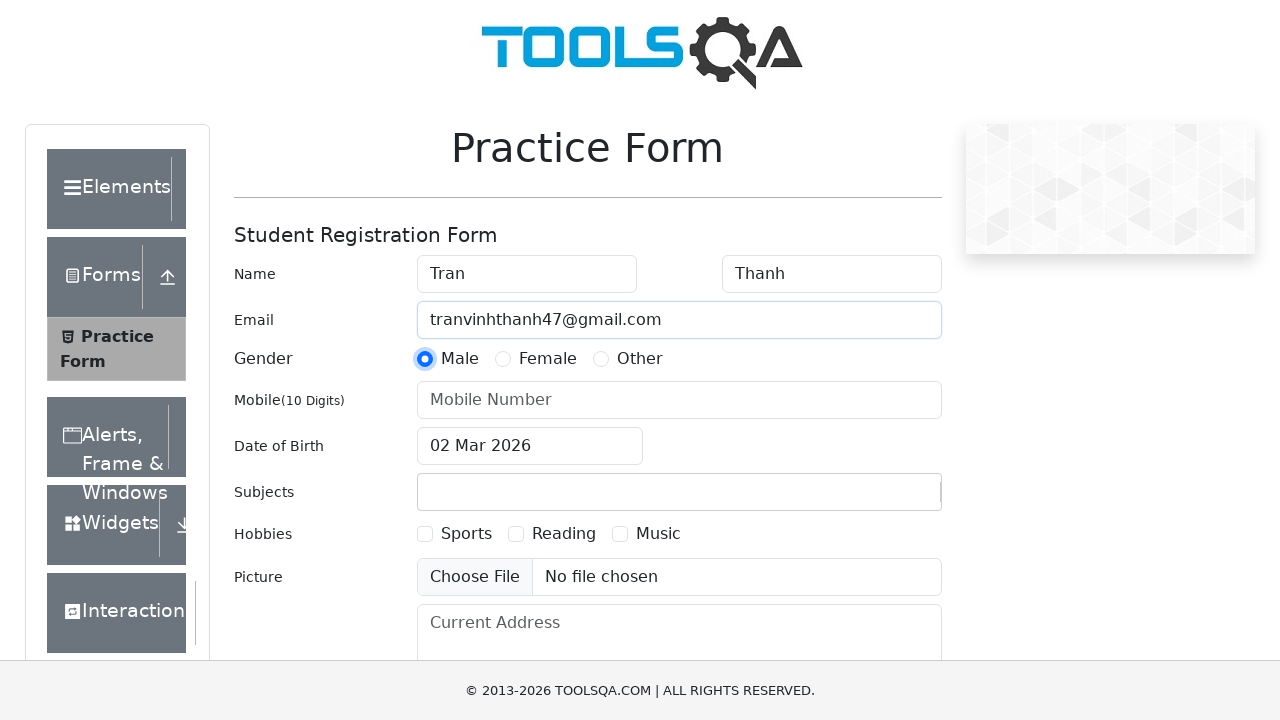

Filled phone number field with '0123456789' on #userNumber
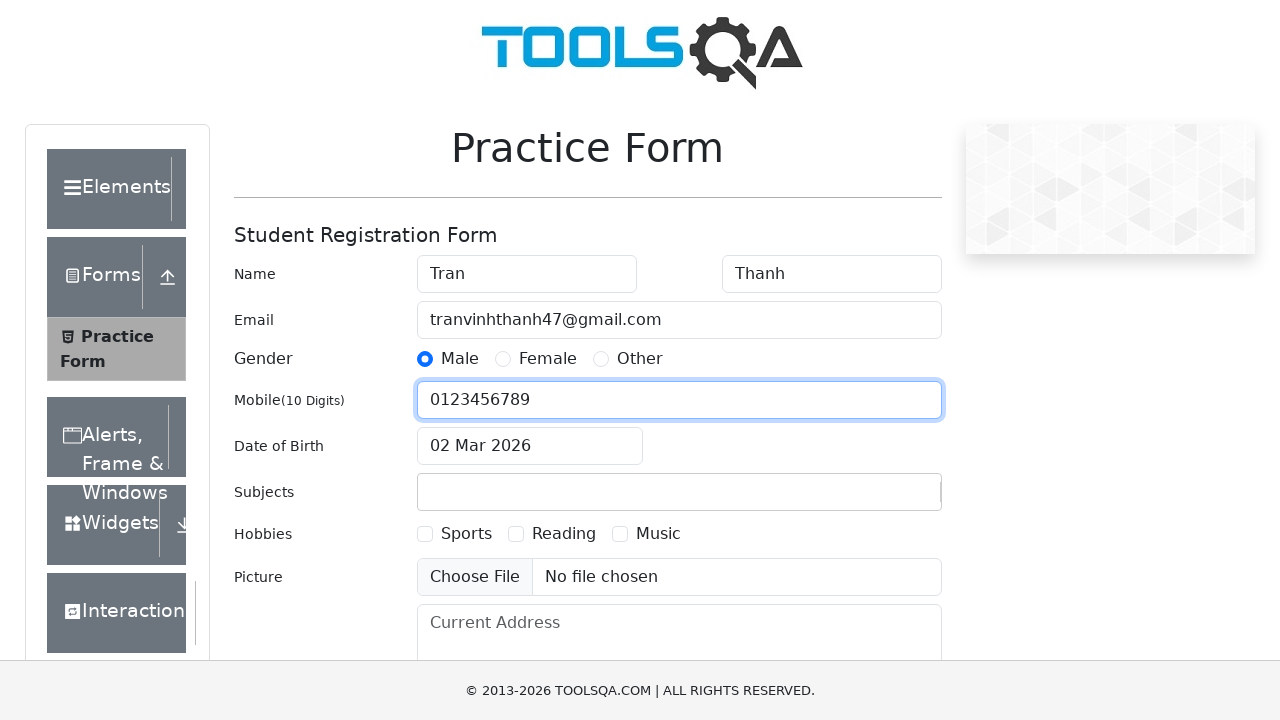

Set date of birth to '14 Mar 2004' using JavaScript
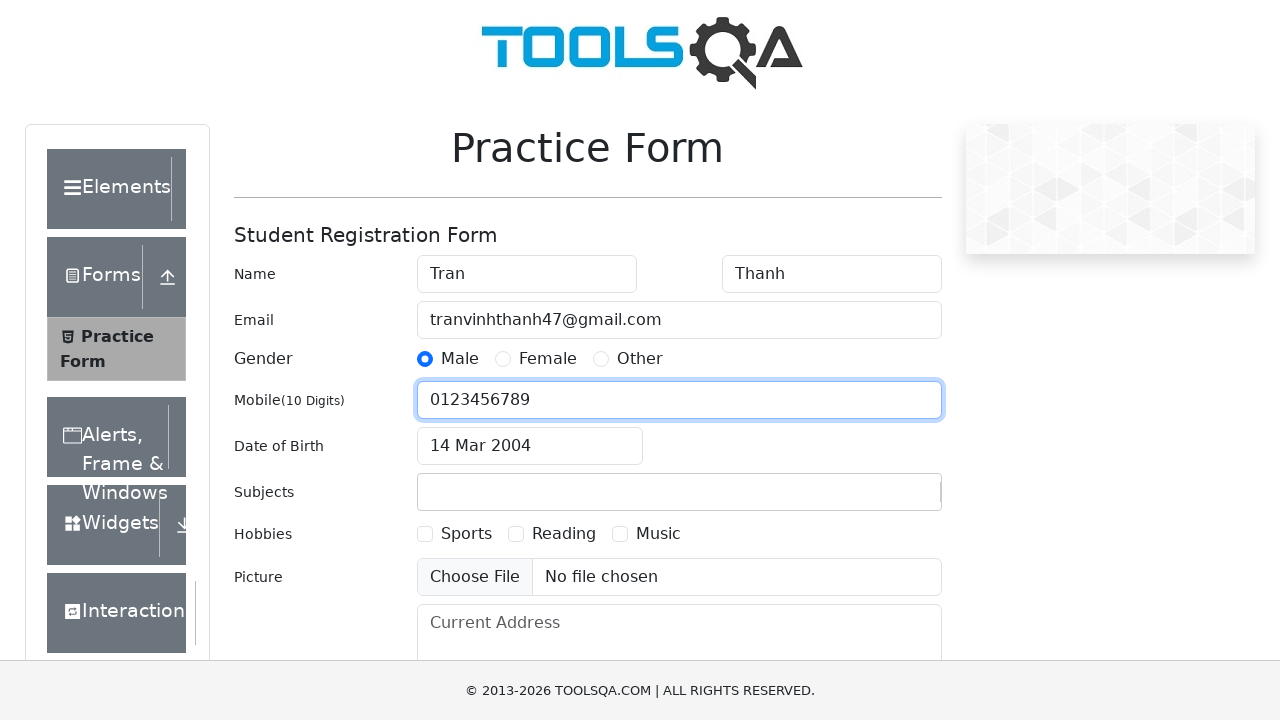

Filled subjects input with 'Maths' on #subjectsInput
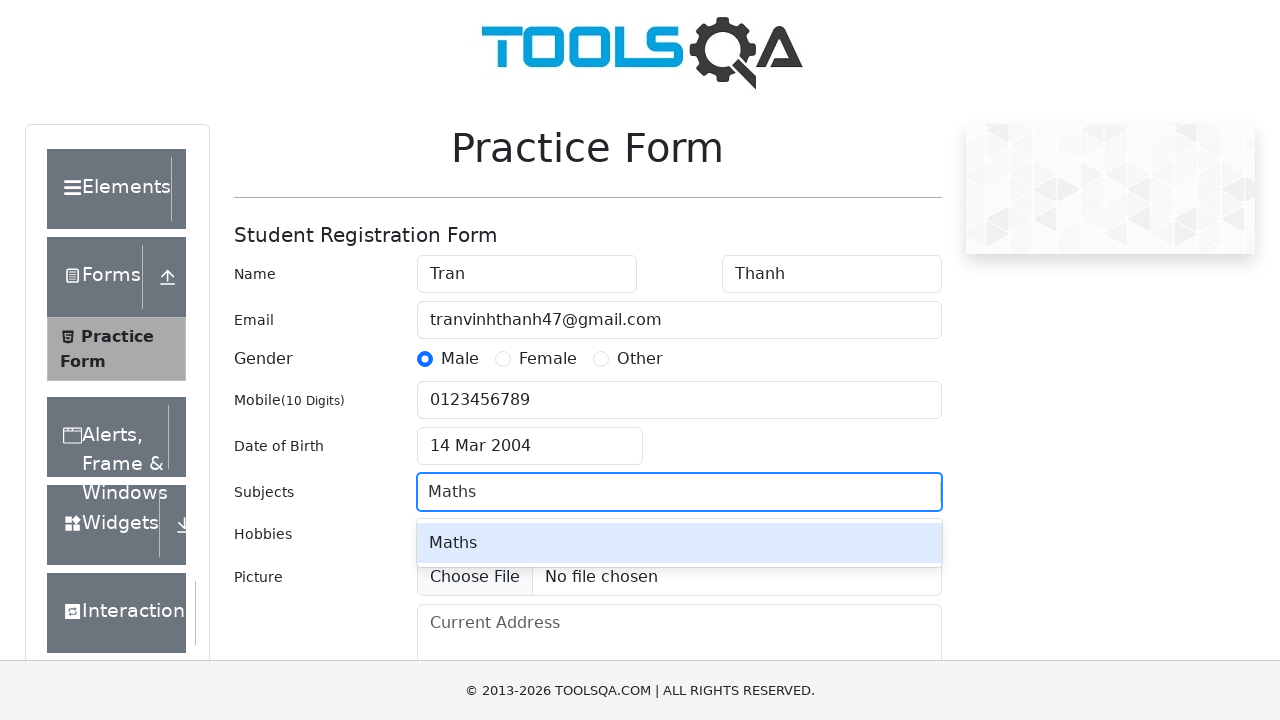

Pressed Enter to confirm subject selection
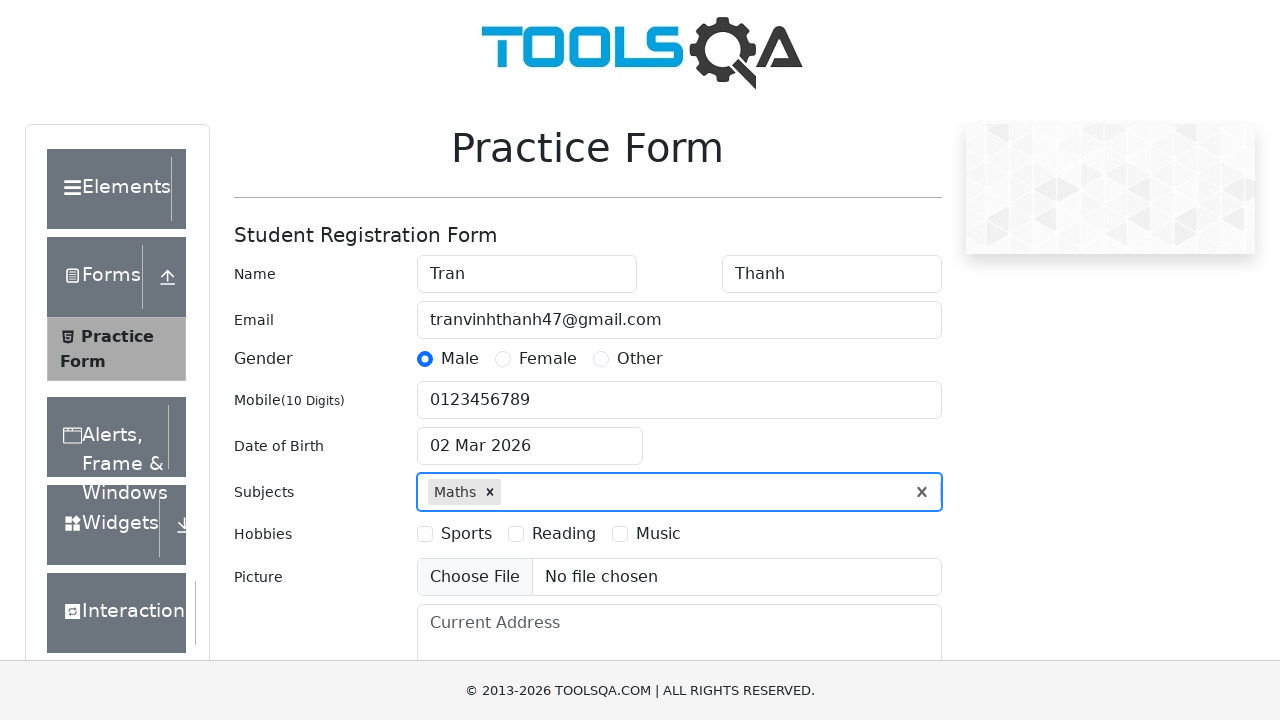

Selected Sports hobby checkbox at (466, 534) on label[for='hobbies-checkbox-1']
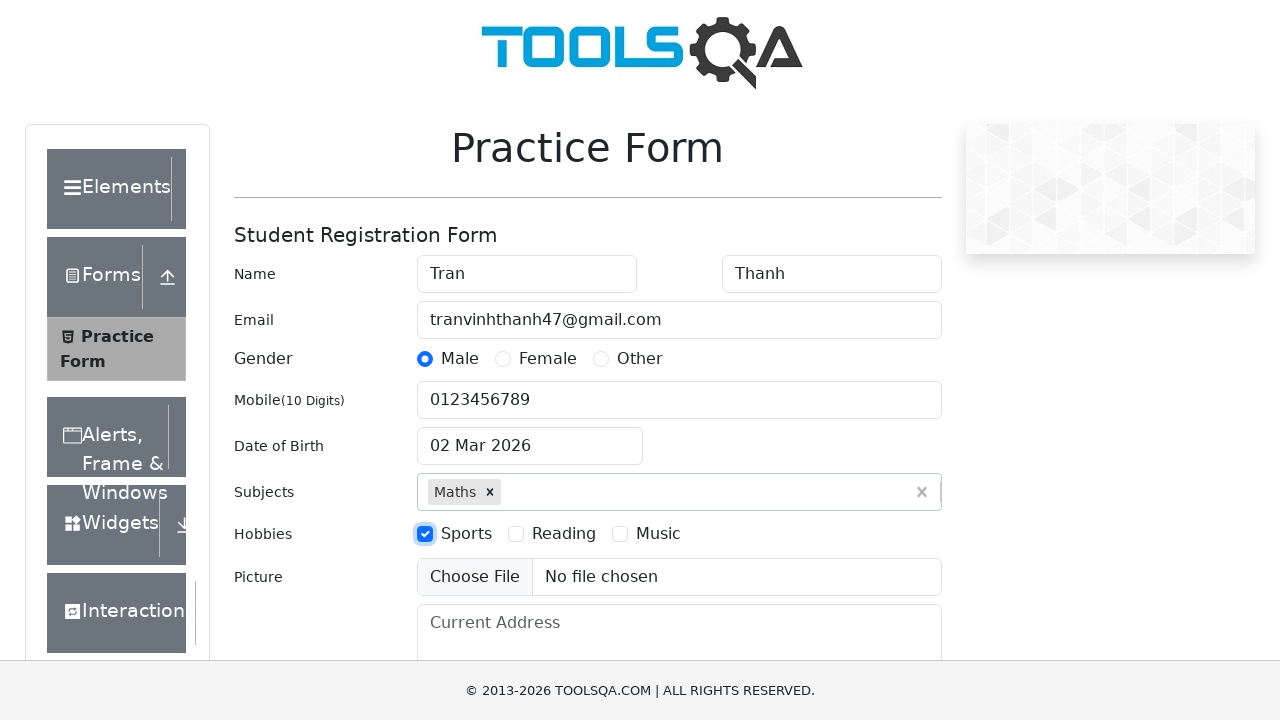

Filled current address field with '123 Main Street' on #currentAddress
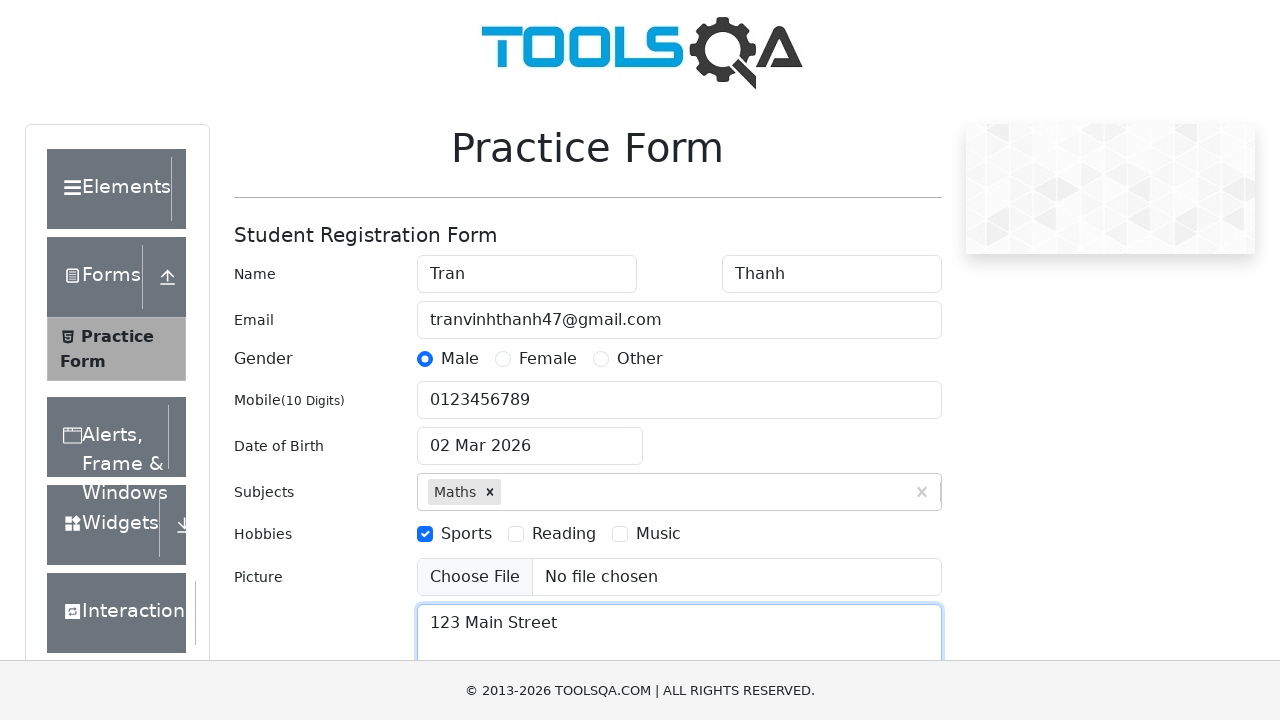

Scrolled to bottom of page for state/city selection
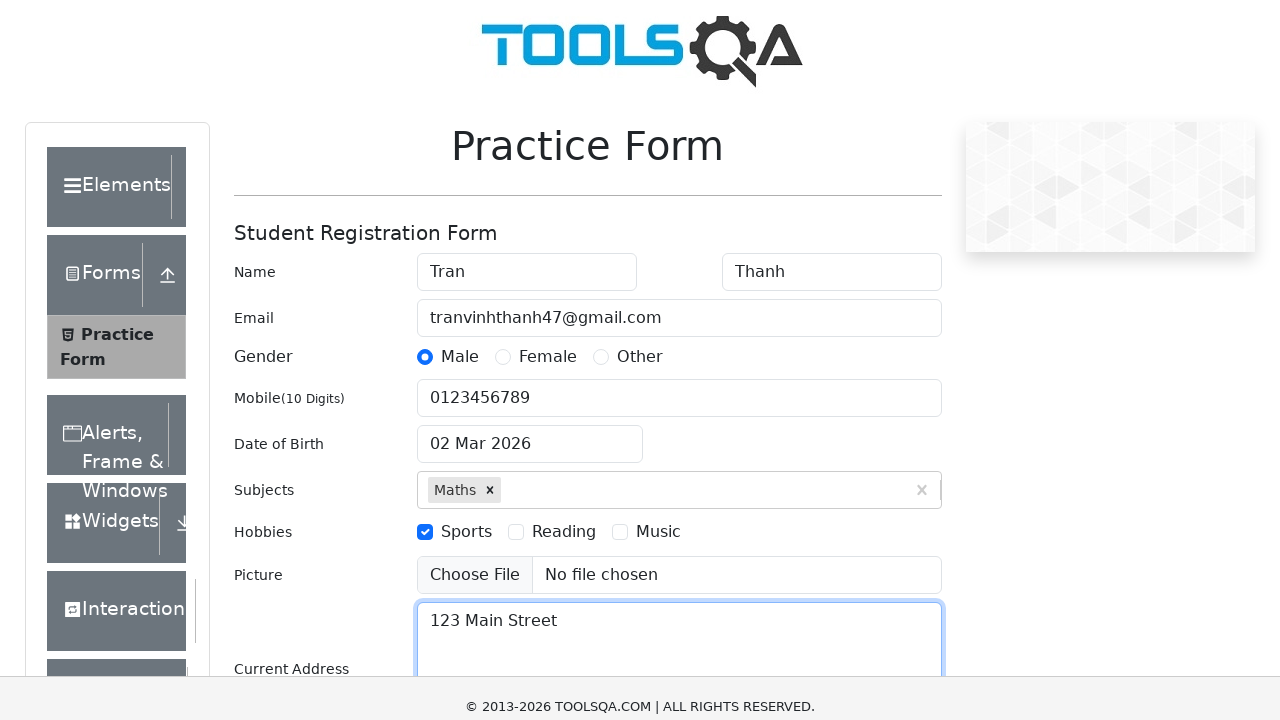

Filled state input with 'NCR' on #react-select-3-input
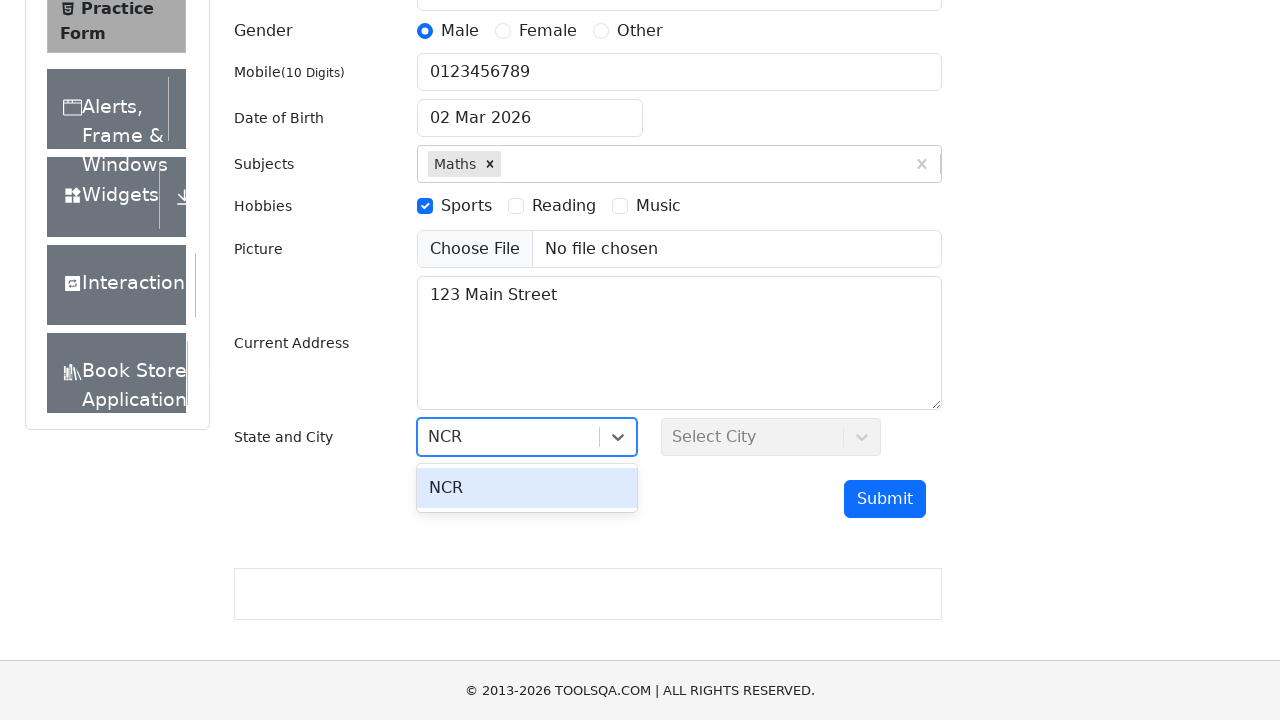

Pressed Enter to confirm state selection
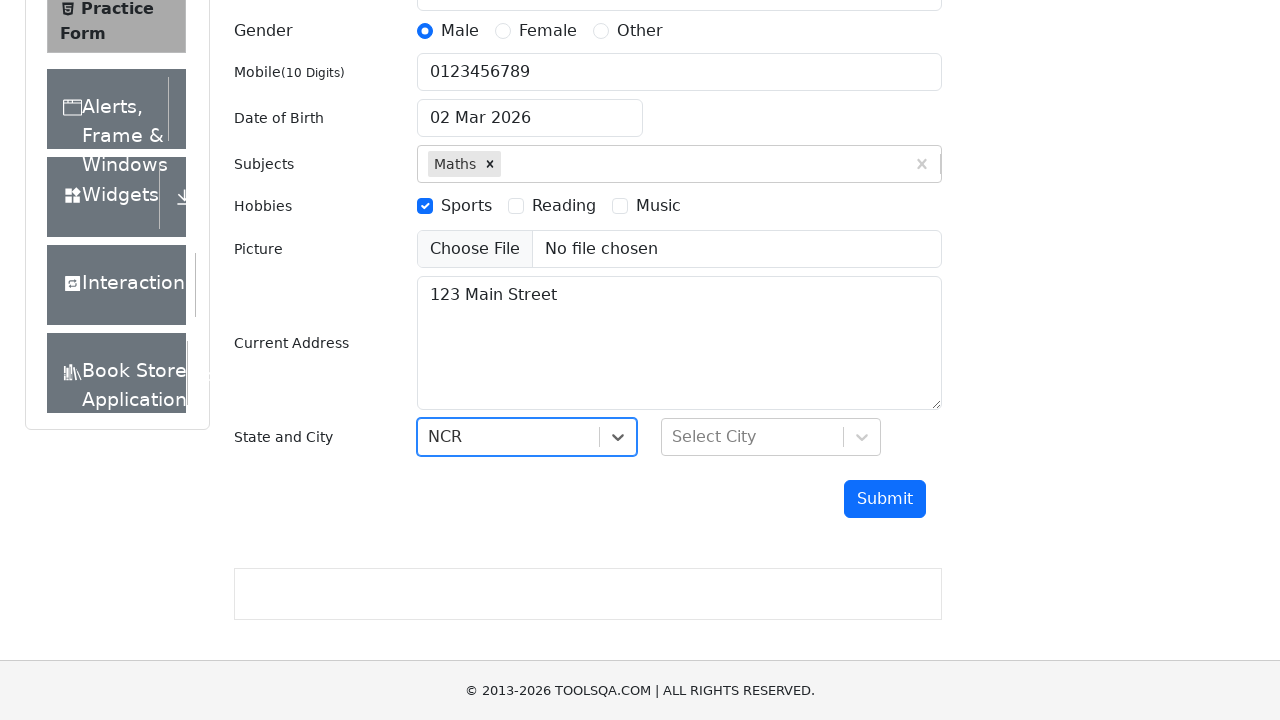

Waited 500ms for city dropdown to load
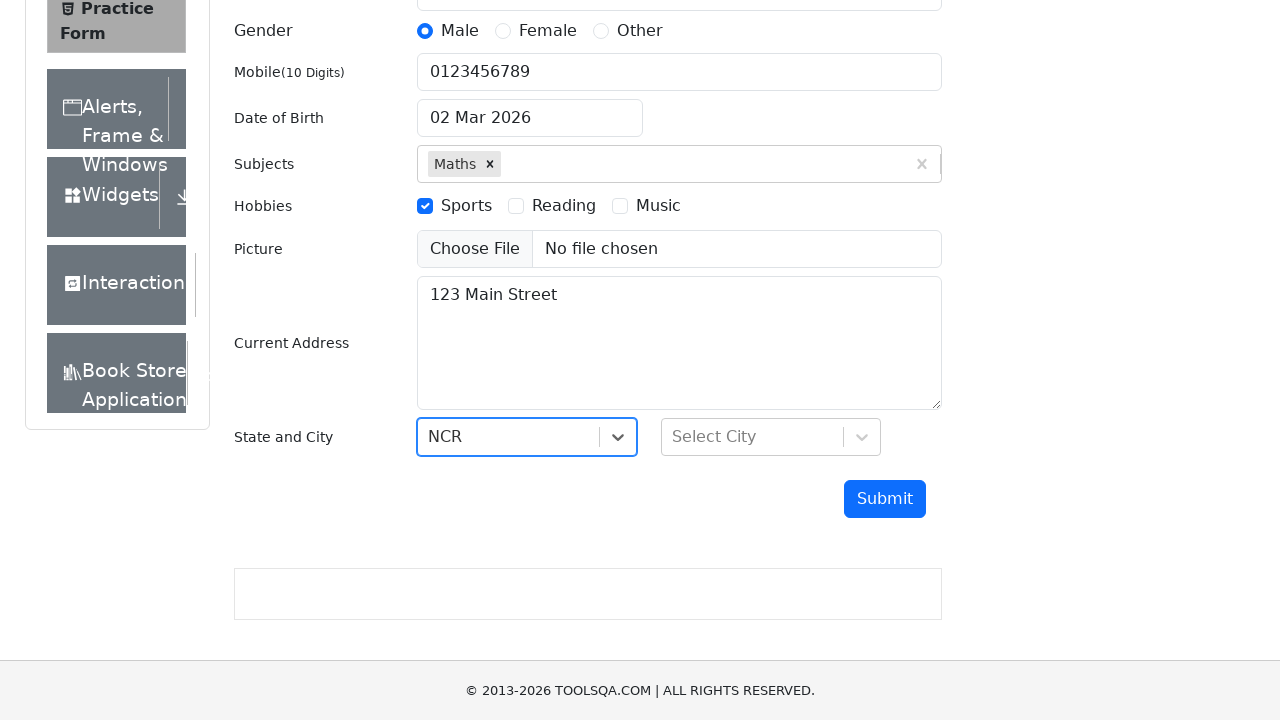

Filled city input with 'Delhi' on #react-select-4-input
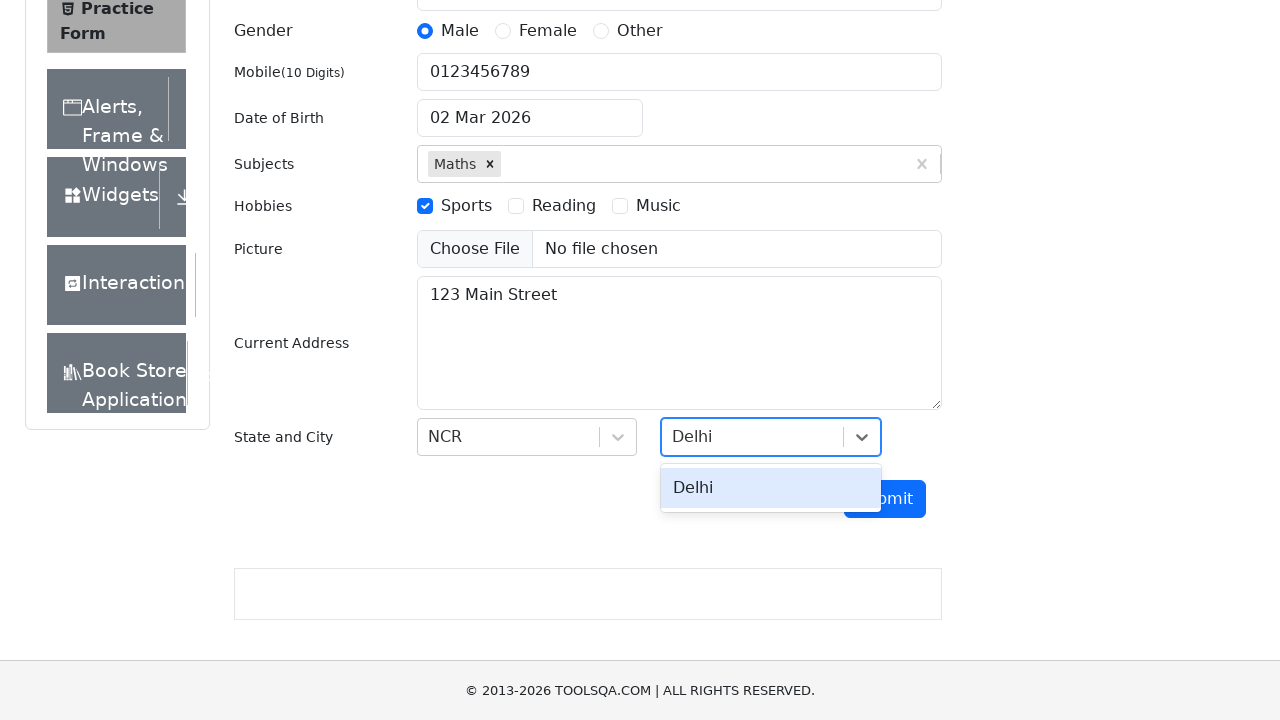

Pressed Enter to confirm city selection
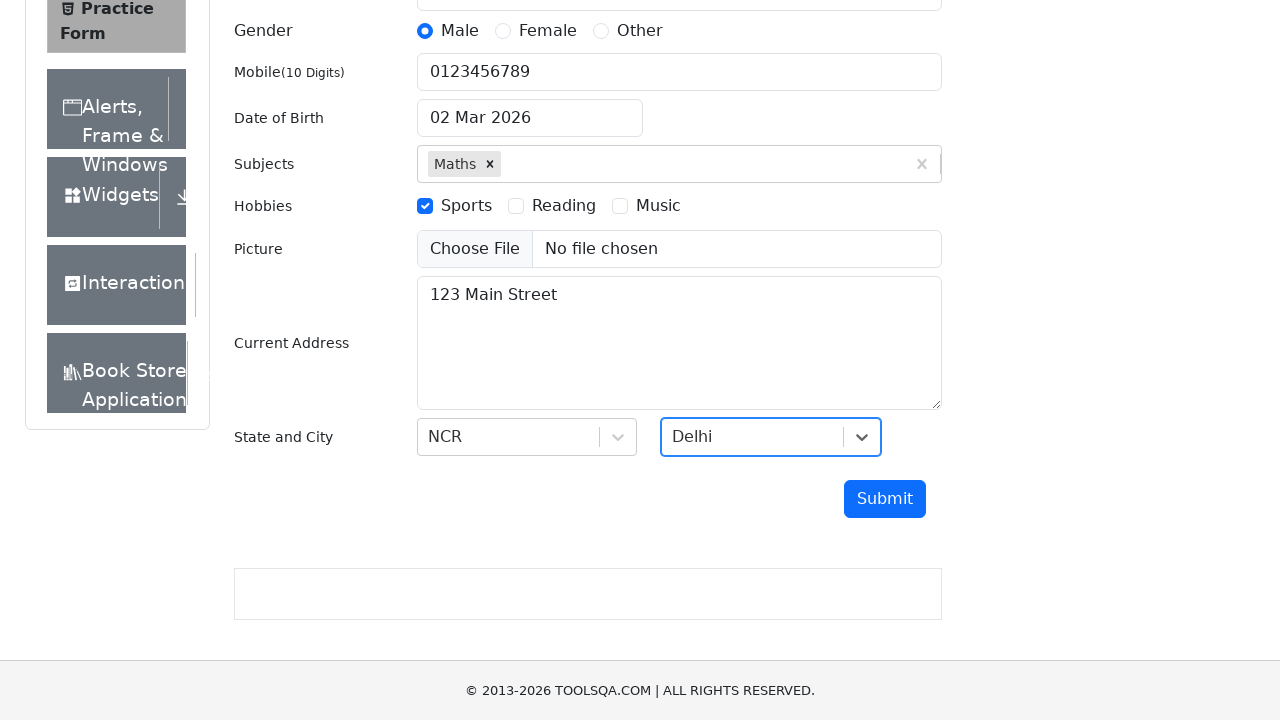

Clicked submit button to submit the form at (885, 499) on #submit
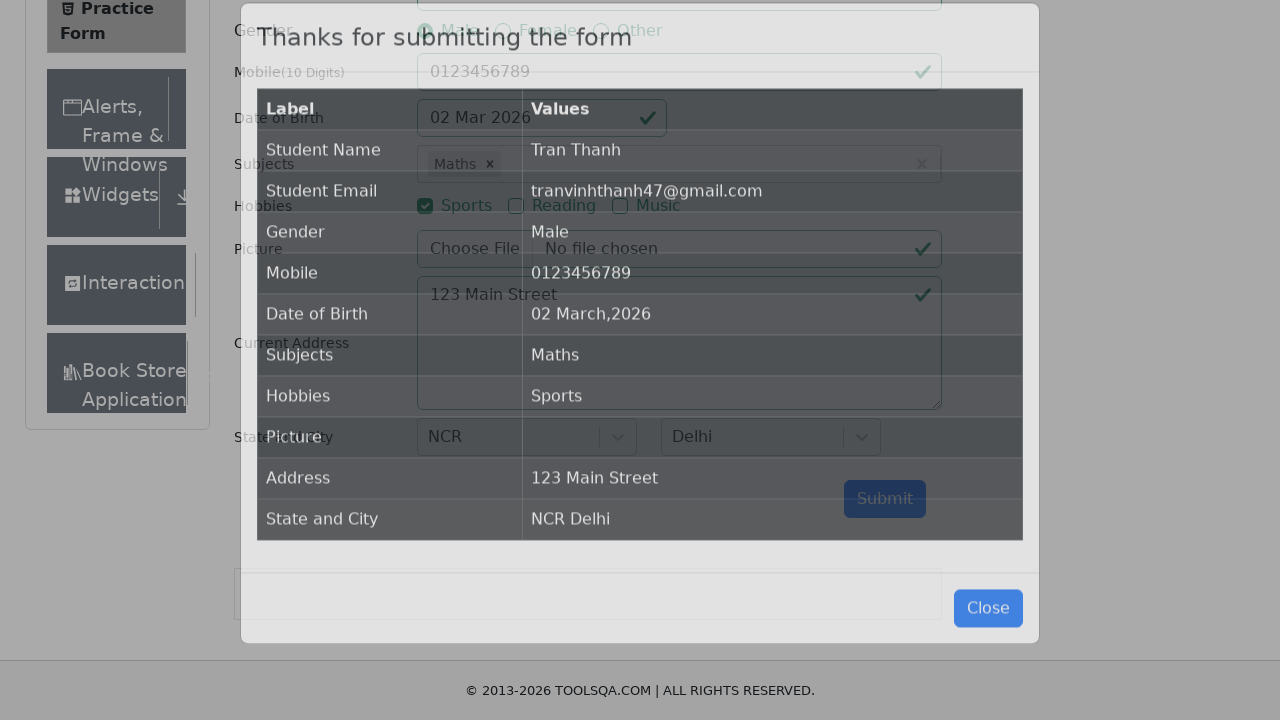

Form submission successful - confirmation modal appeared
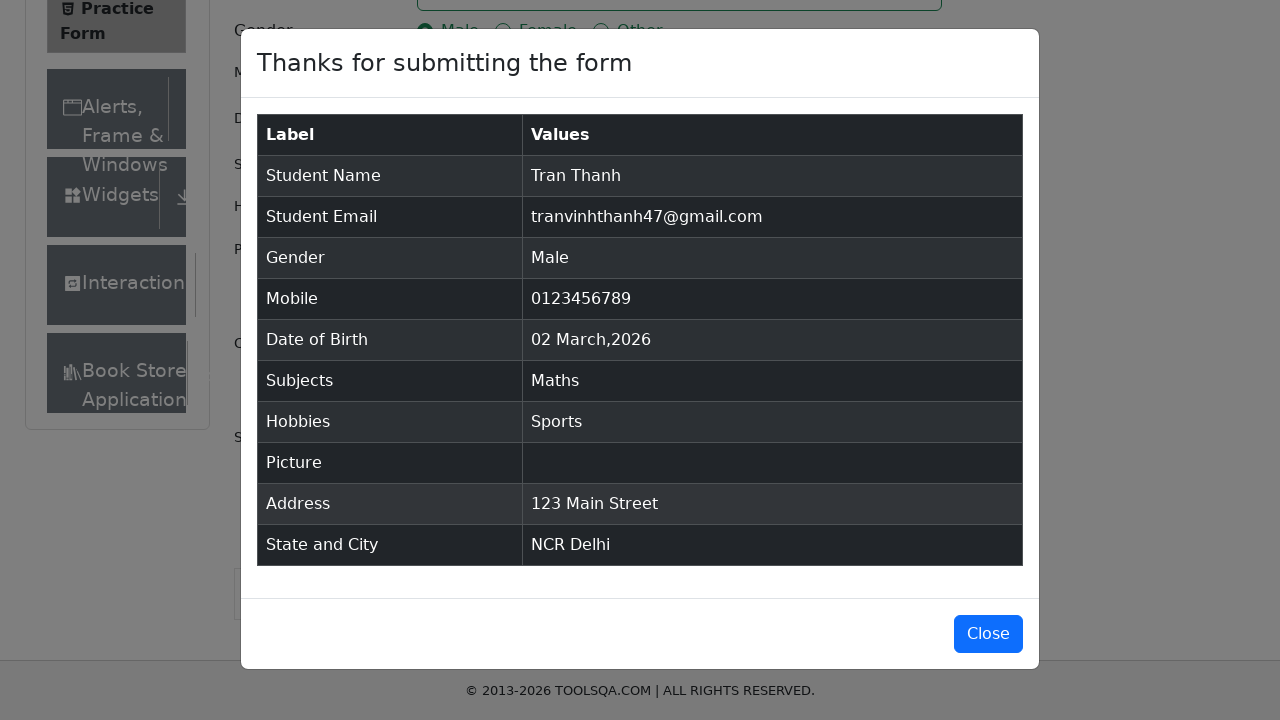

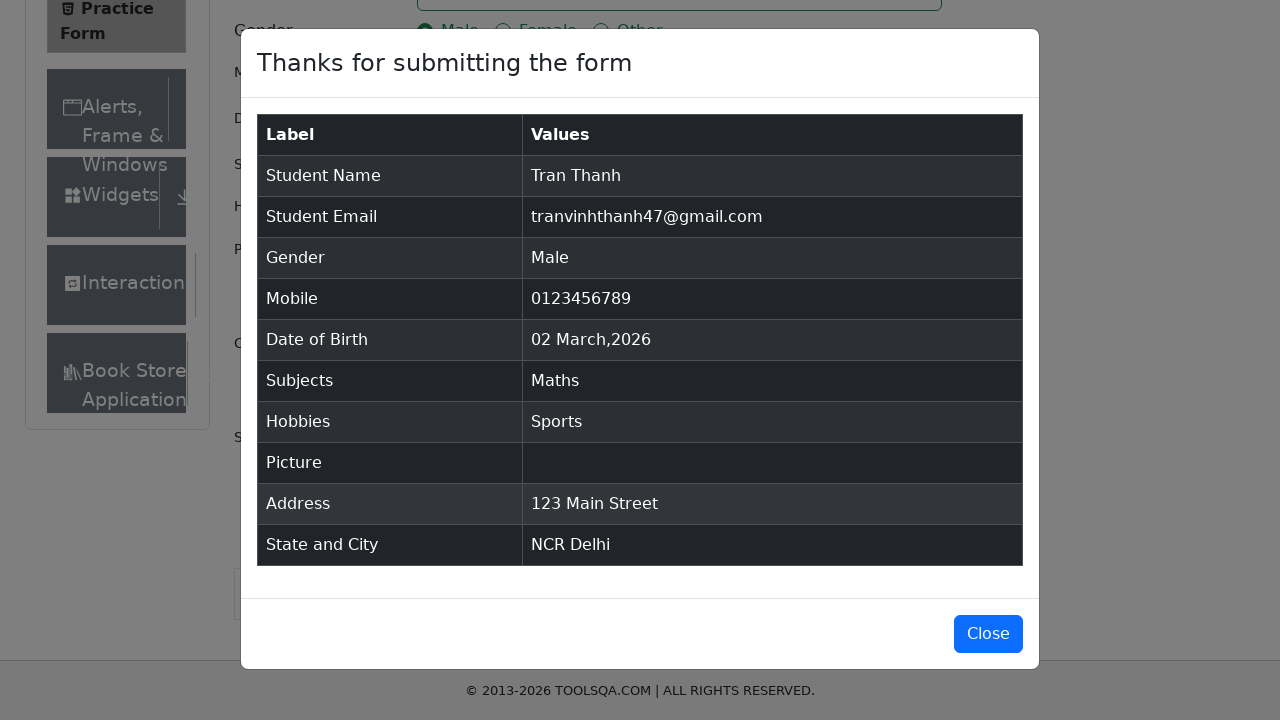